Tests the accordion component on W3C WAI-ARIA examples page by checking element visibility, clicking an accordion button to expand a section, and verifying the element display state changes.

Starting URL: https://www.w3.org/WAI/ARIA/apg/patterns/accordion/examples/accordion/

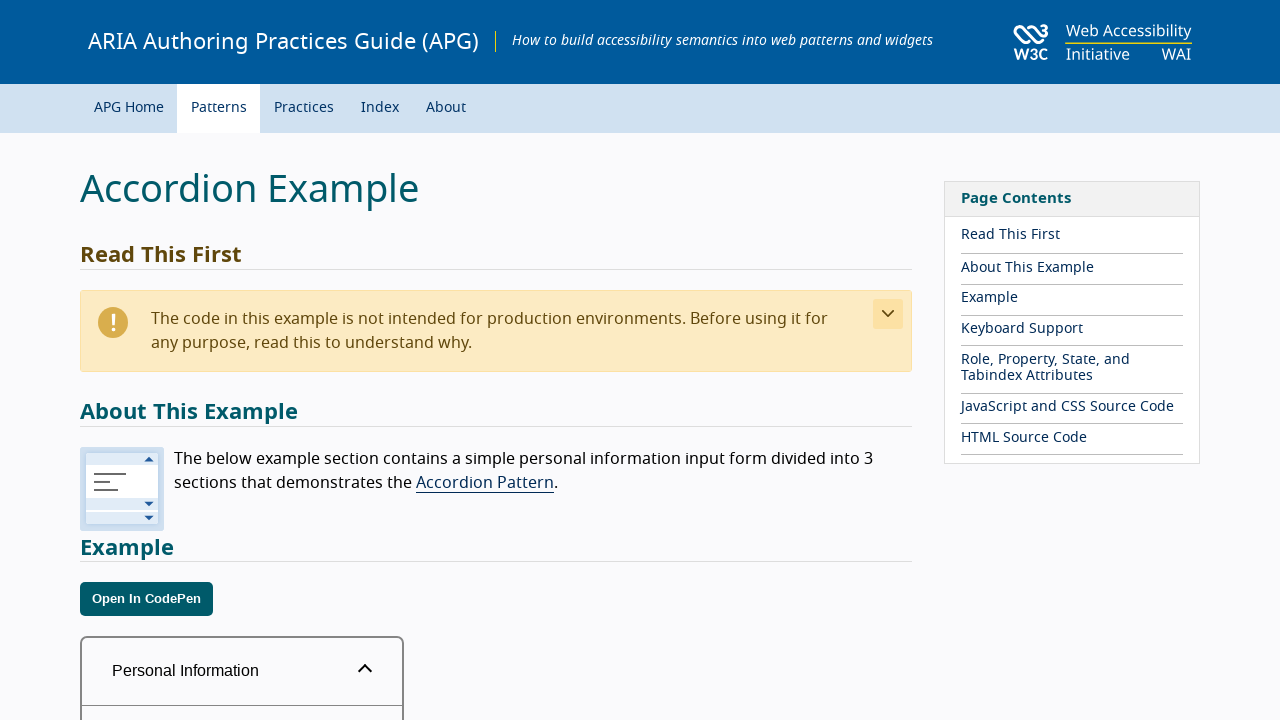

Navigated to W3C WAI-ARIA accordion examples page
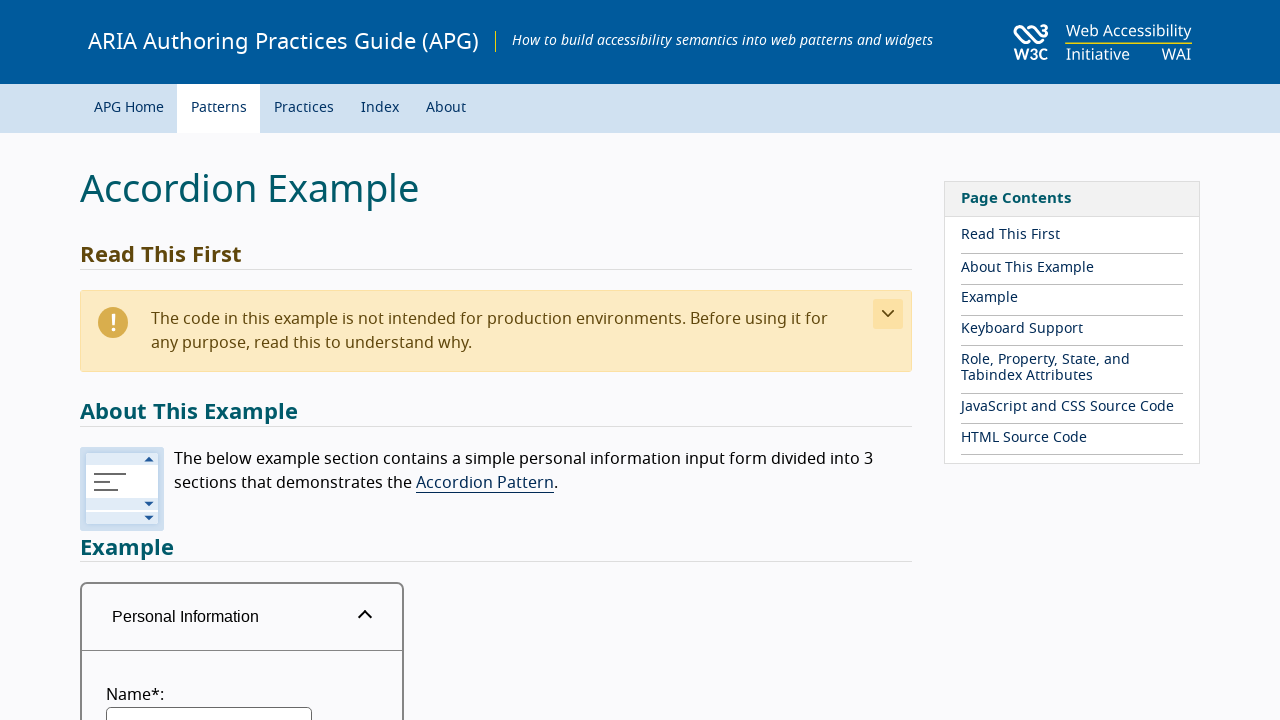

Checked initial visibility of element 'b-add1': False
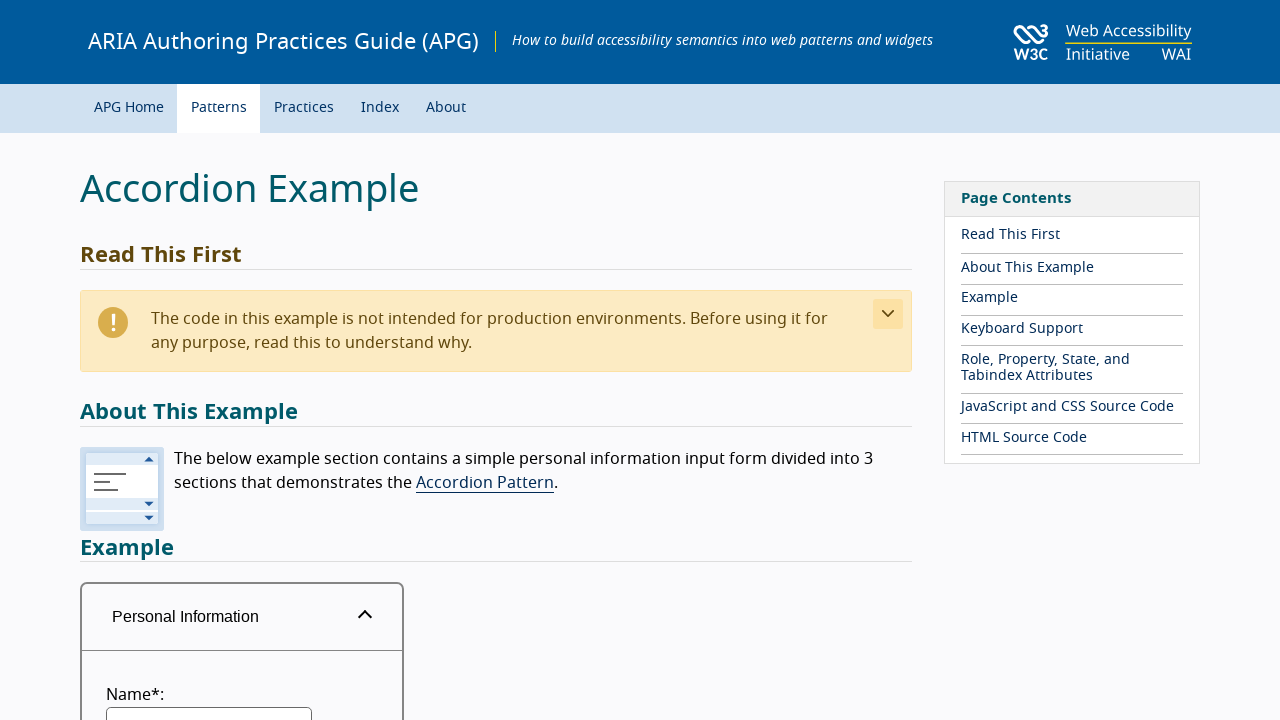

Clicked accordion button 'accordion2id' to expand section at (242, 360) on button#accordion2id
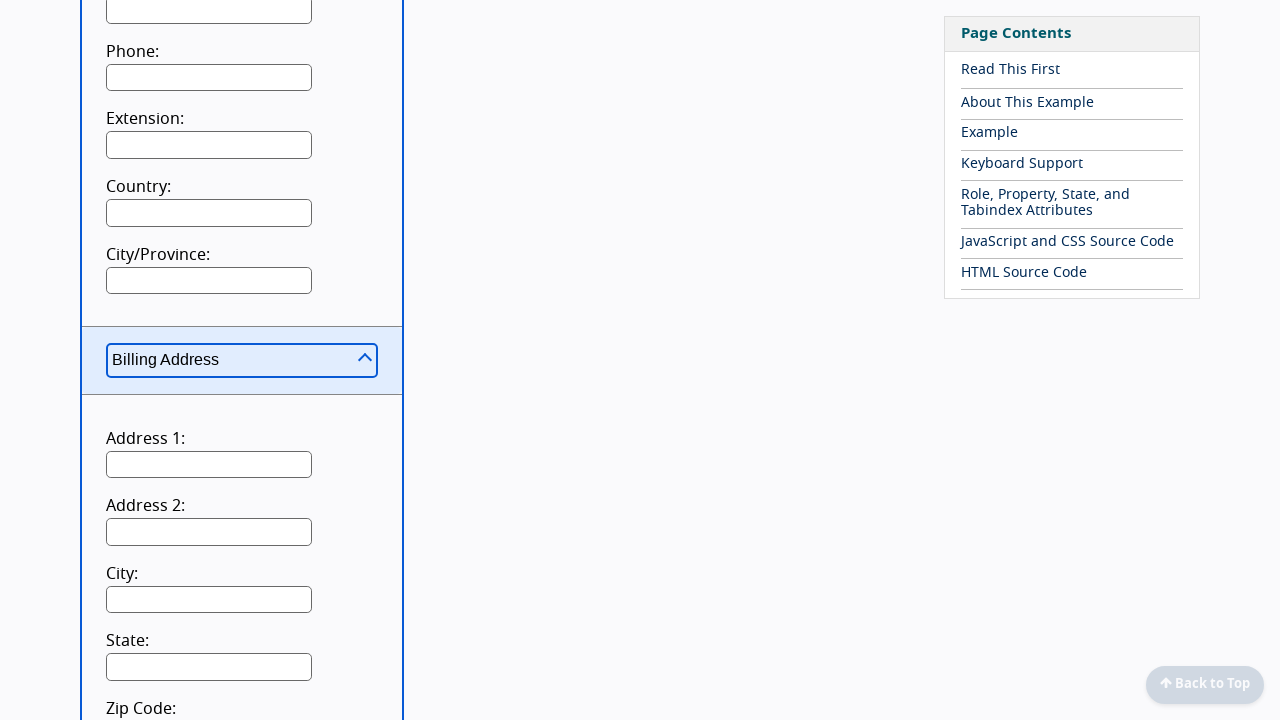

Waited 500ms for accordion animation to complete
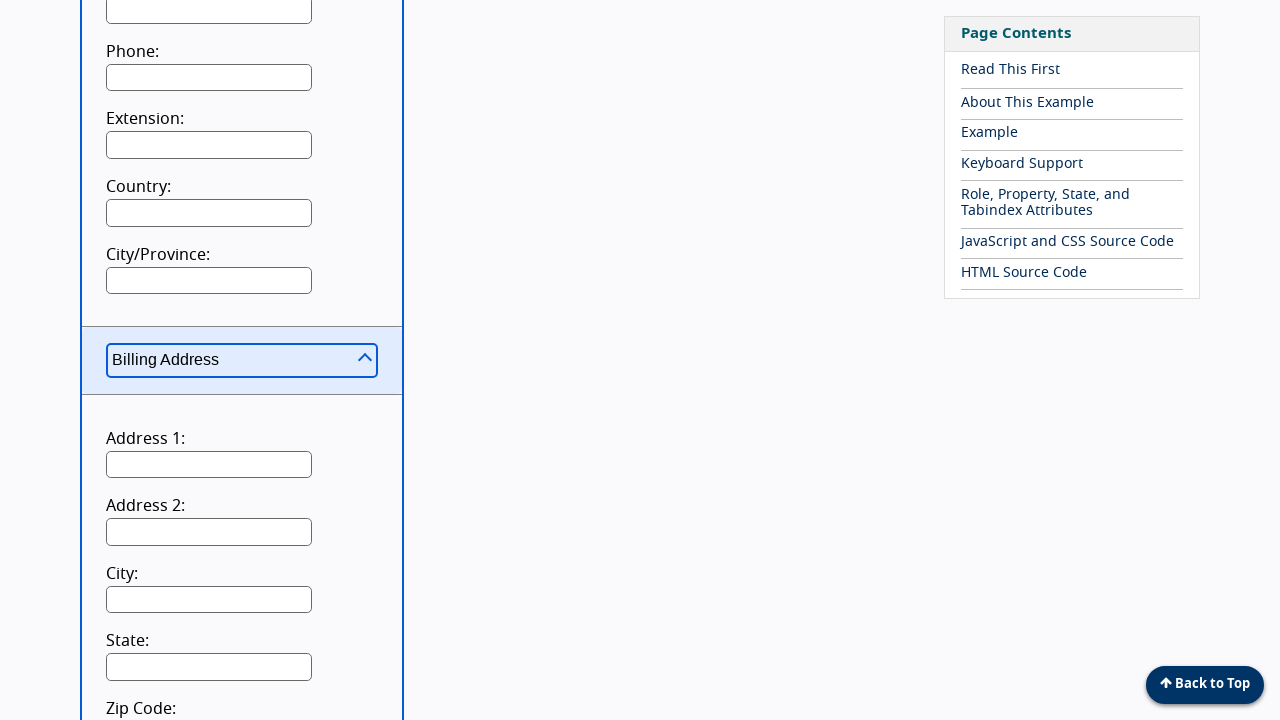

Checked visibility of element 'b-add1' after expansion: True
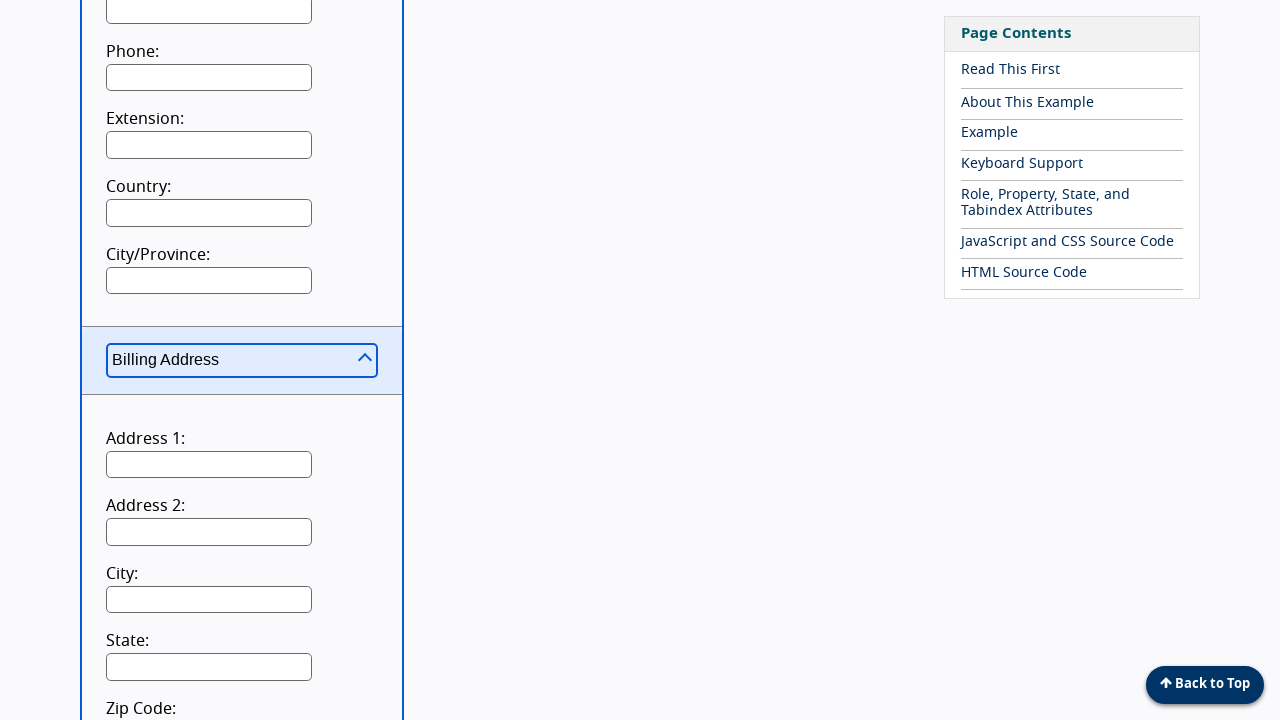

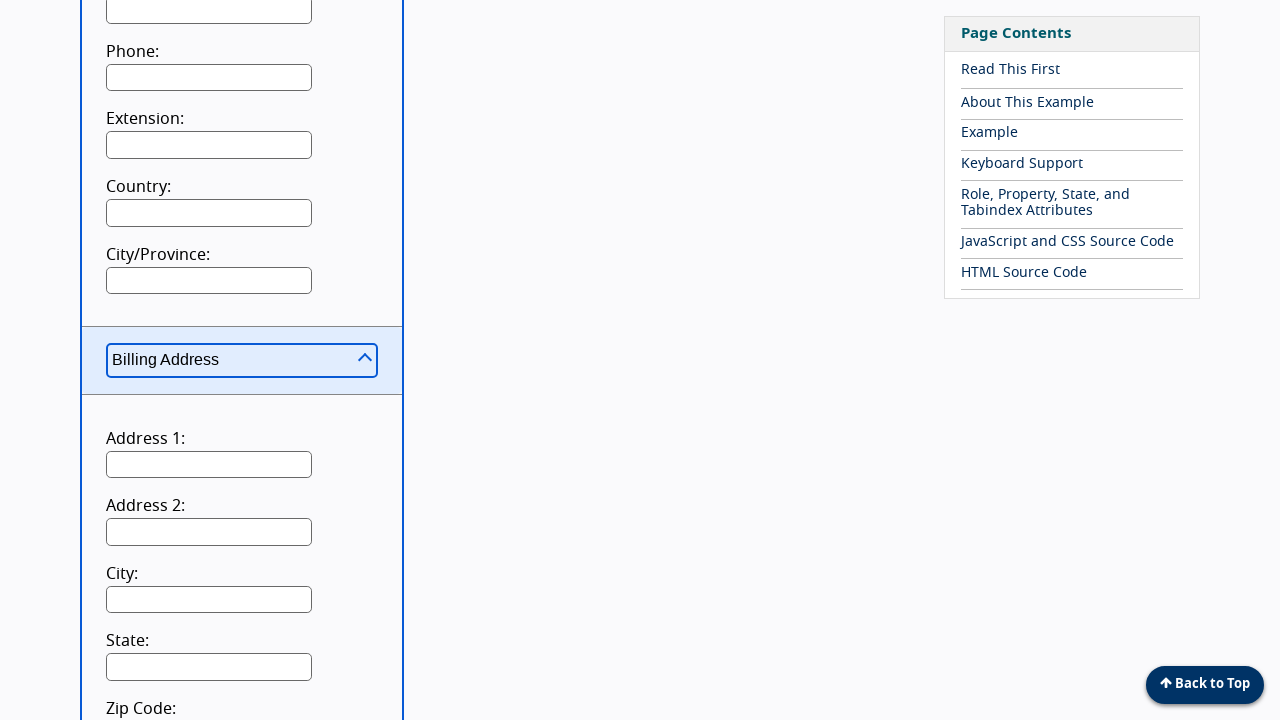